Tests various JavaScript alert types on DemoQA including simple alerts, timed alerts, confirmation dialogs, and prompt dialogs with accept, dismiss, and text input actions.

Starting URL: https://demoqa.com

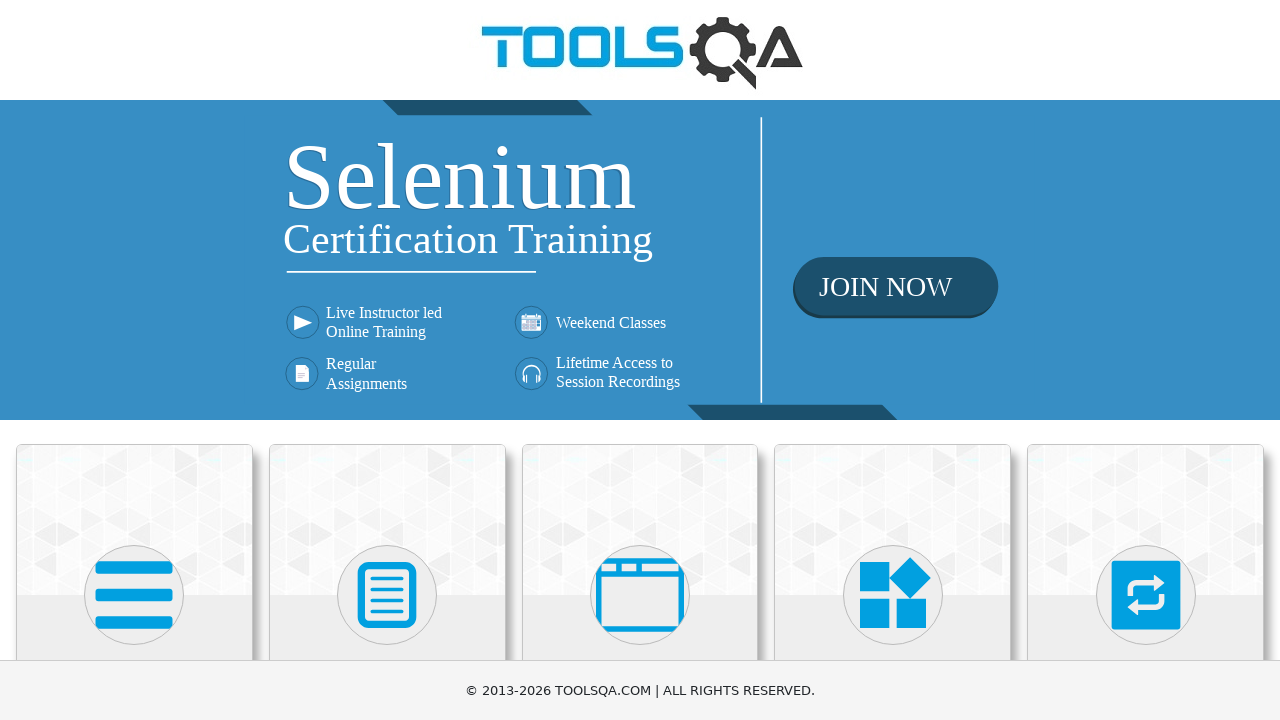

Clicked on 'Alerts, Frame & Windows' section at (640, 360) on xpath=//h5[text()='Alerts, Frame & Windows']
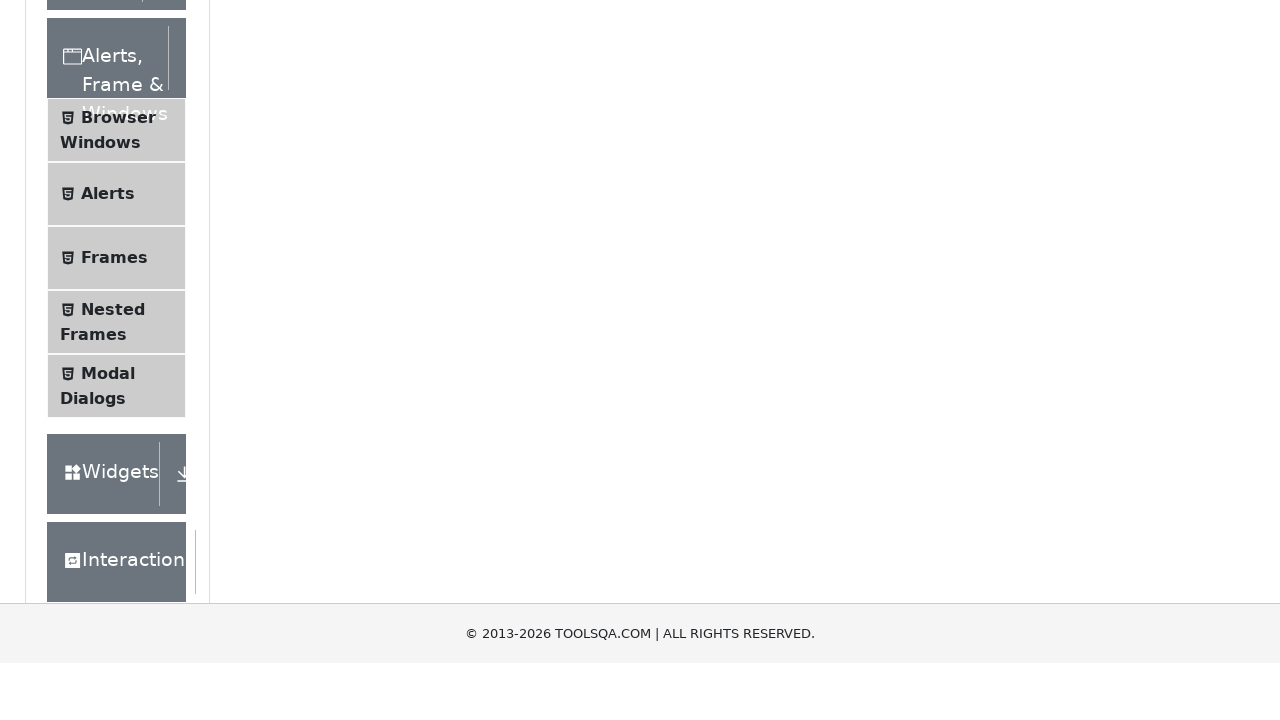

Clicked on 'Alerts' menu item at (108, 501) on xpath=//span[text()='Alerts']
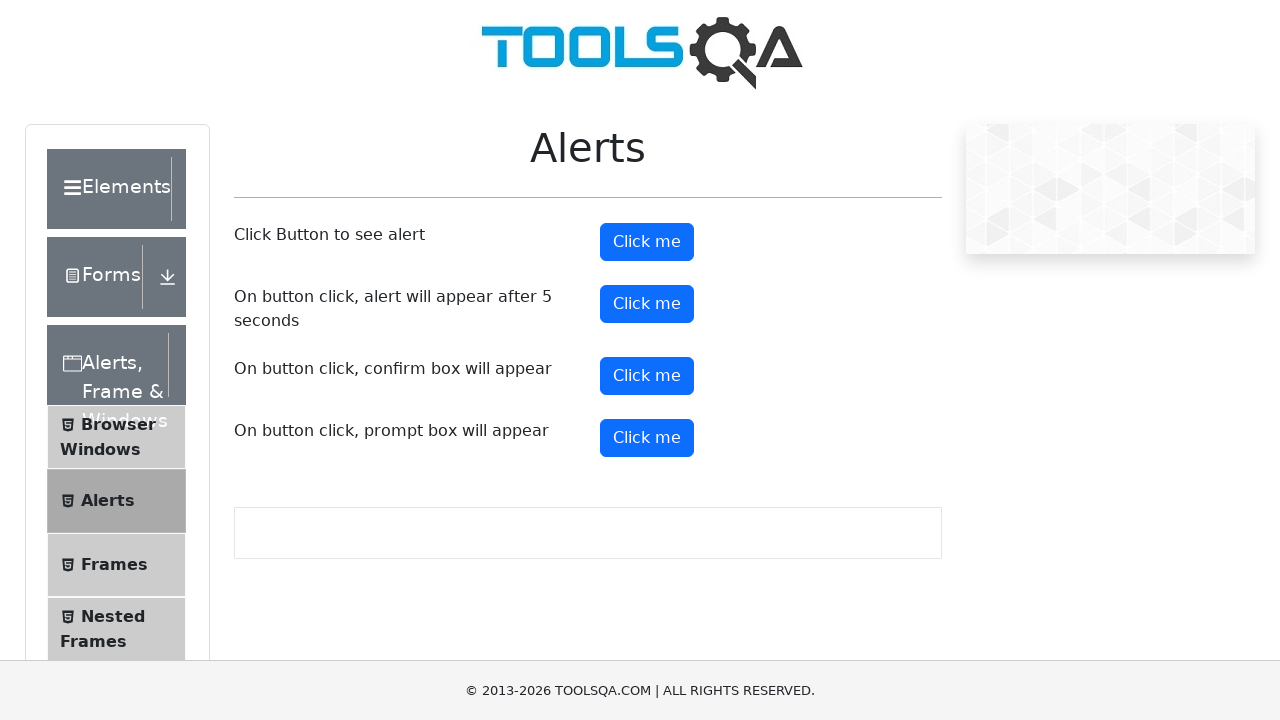

Clicked alert button and accepted simple alert dialog at (647, 242) on #alertButton
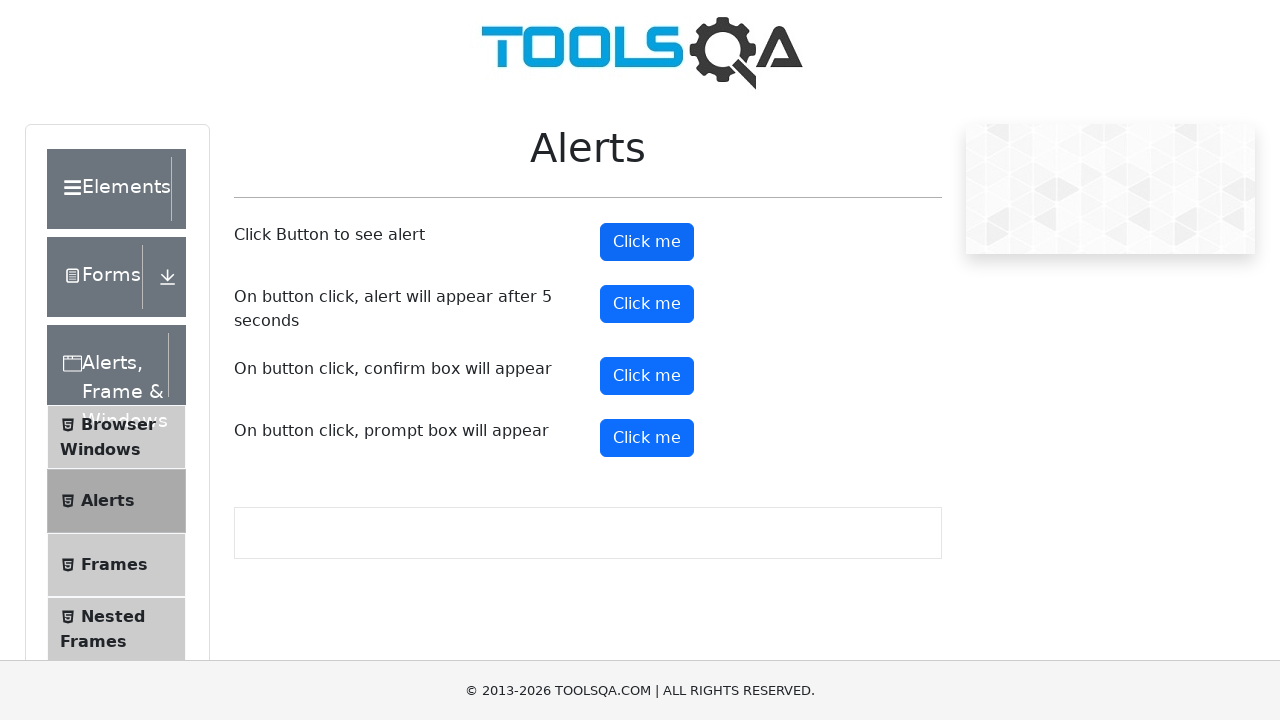

Waited 500ms for simple alert to be processed
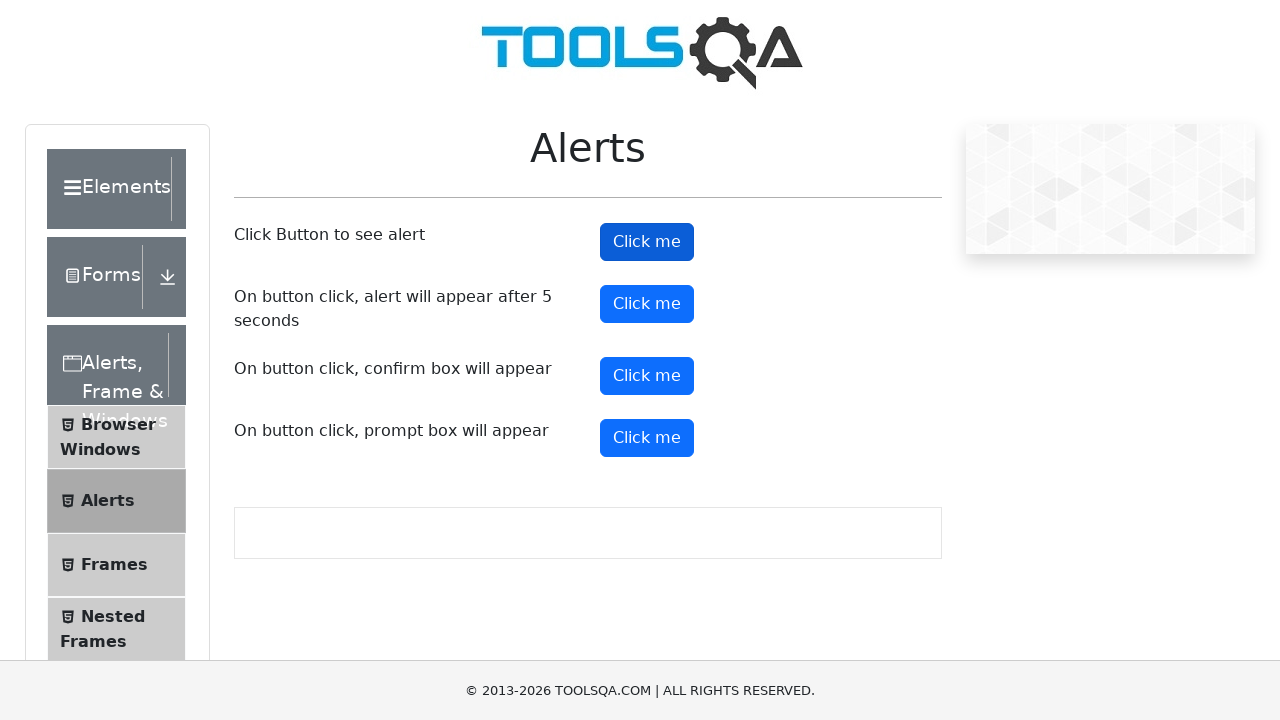

Clicked timer alert button at (647, 304) on #timerAlertButton
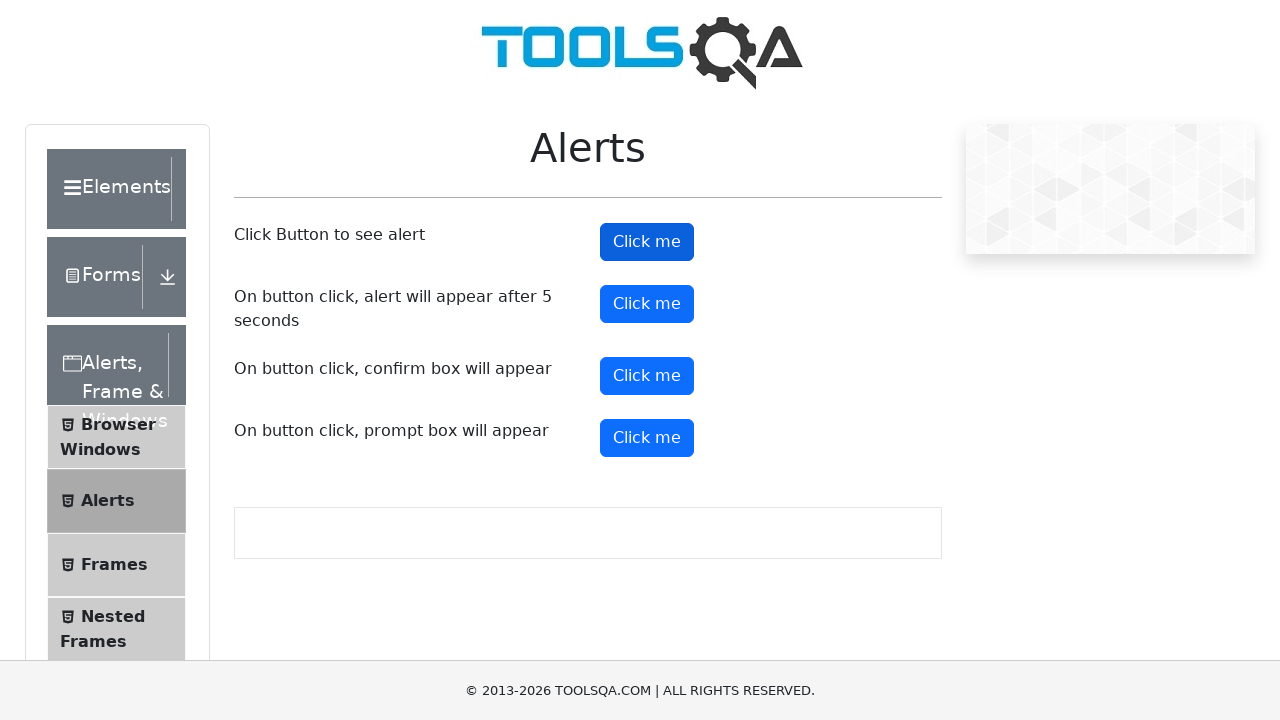

Waited 6000ms for timed alert to appear and auto-accept
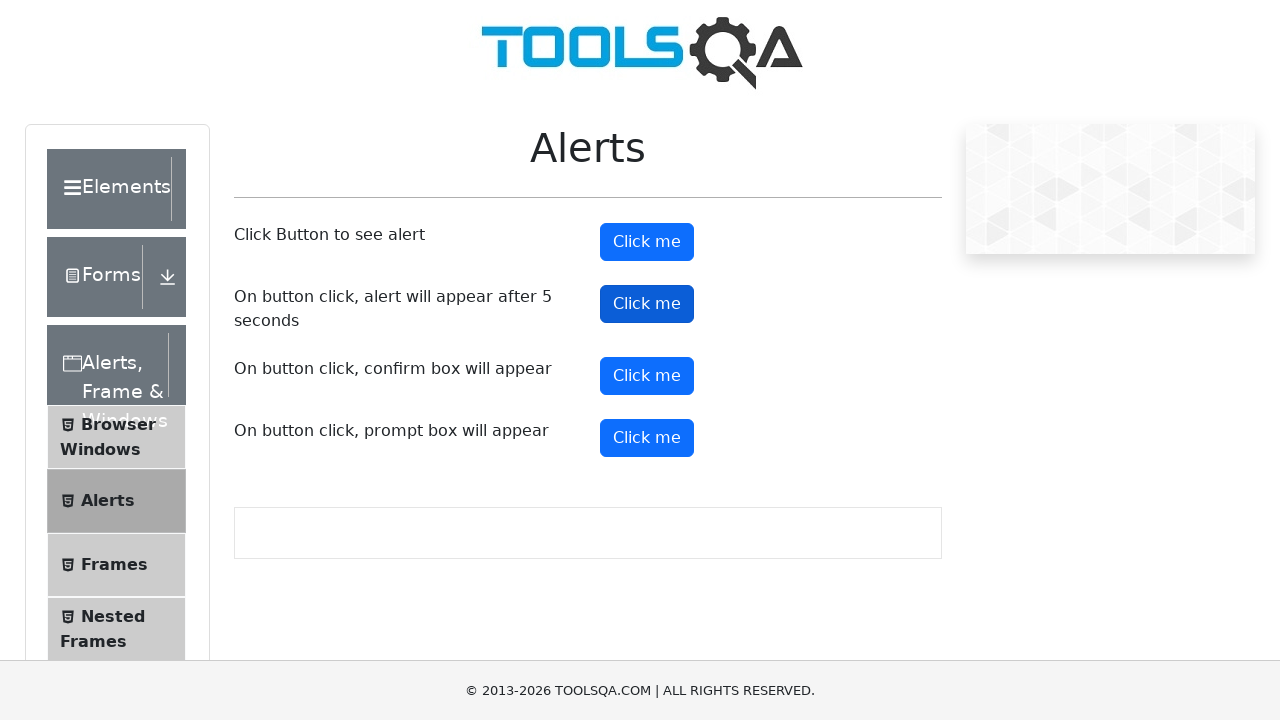

Clicked confirm button and dismissed confirmation dialog at (647, 376) on #confirmButton
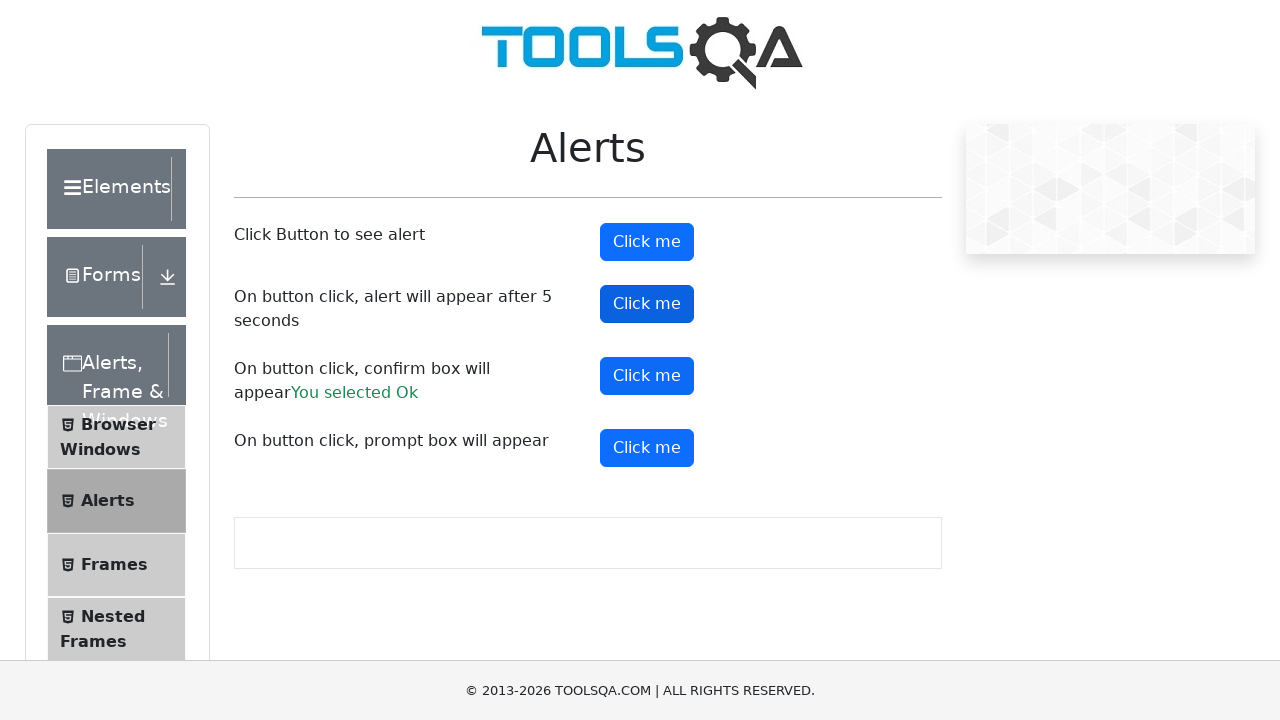

Waited 500ms for confirm dialog to be processed
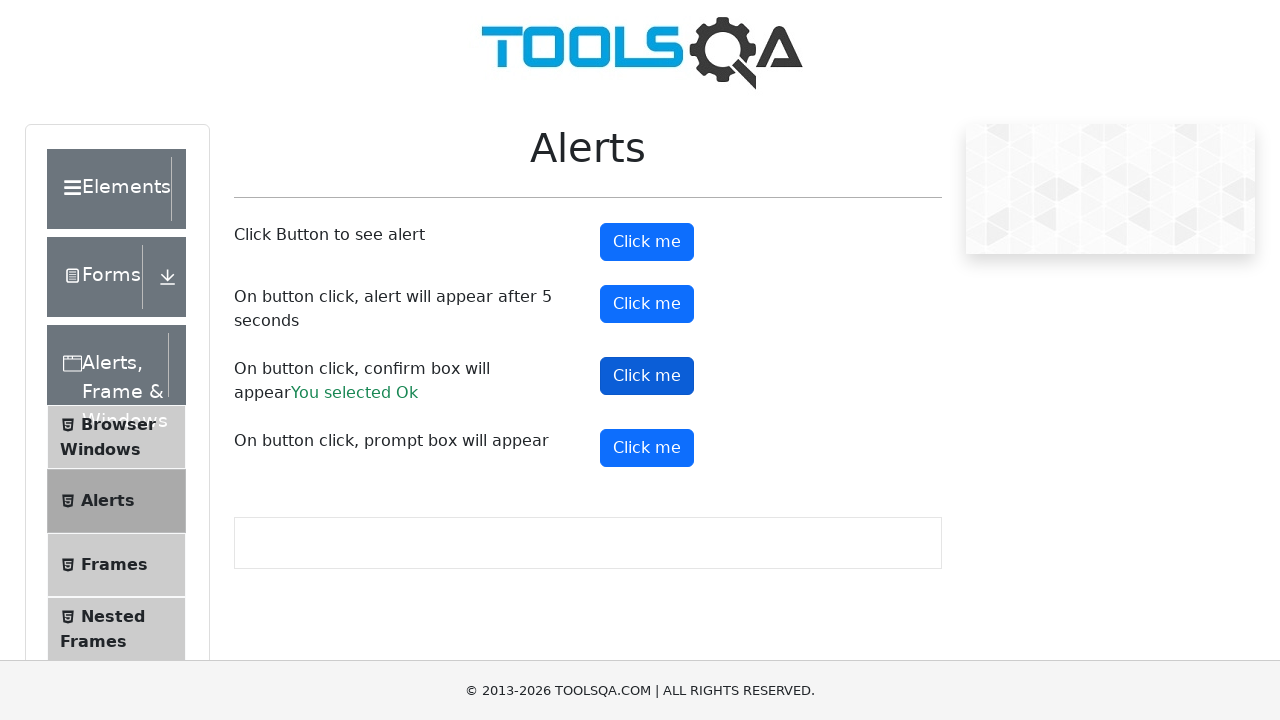

Clicked prompt button and accepted prompt dialog with text input 'Andrei' at (647, 448) on #promtButton
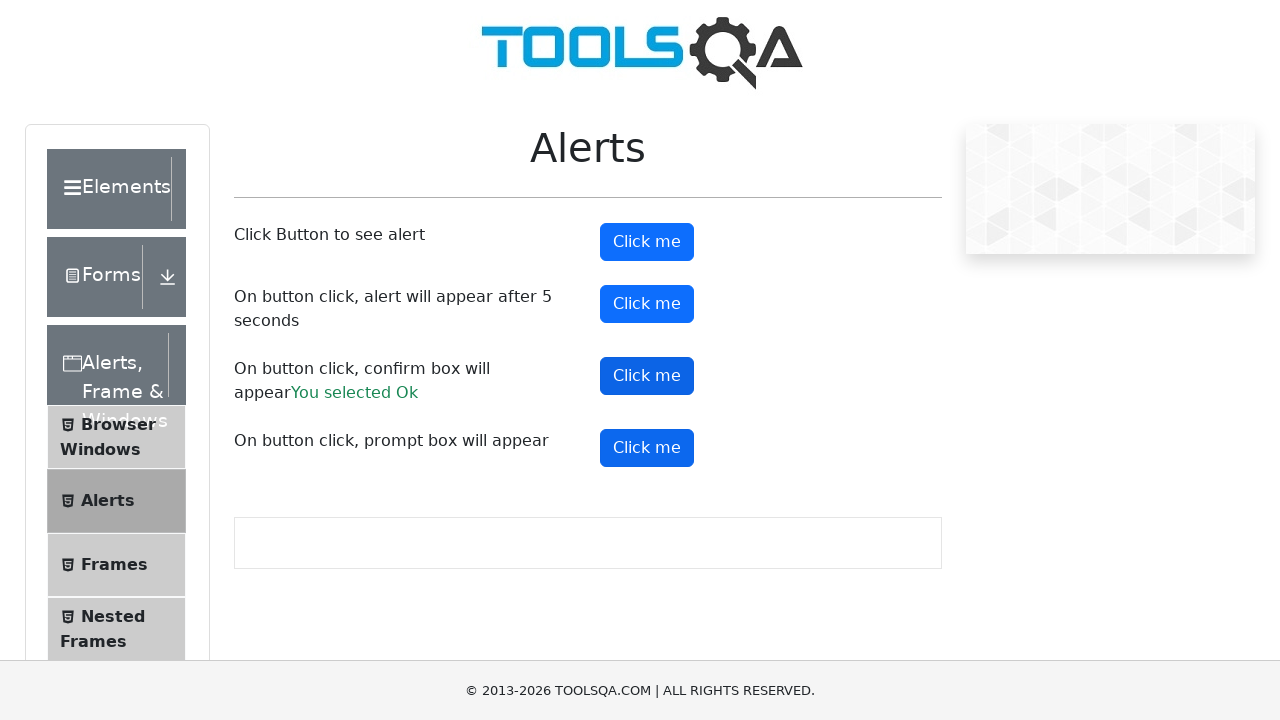

Waited 500ms for prompt dialog to be processed
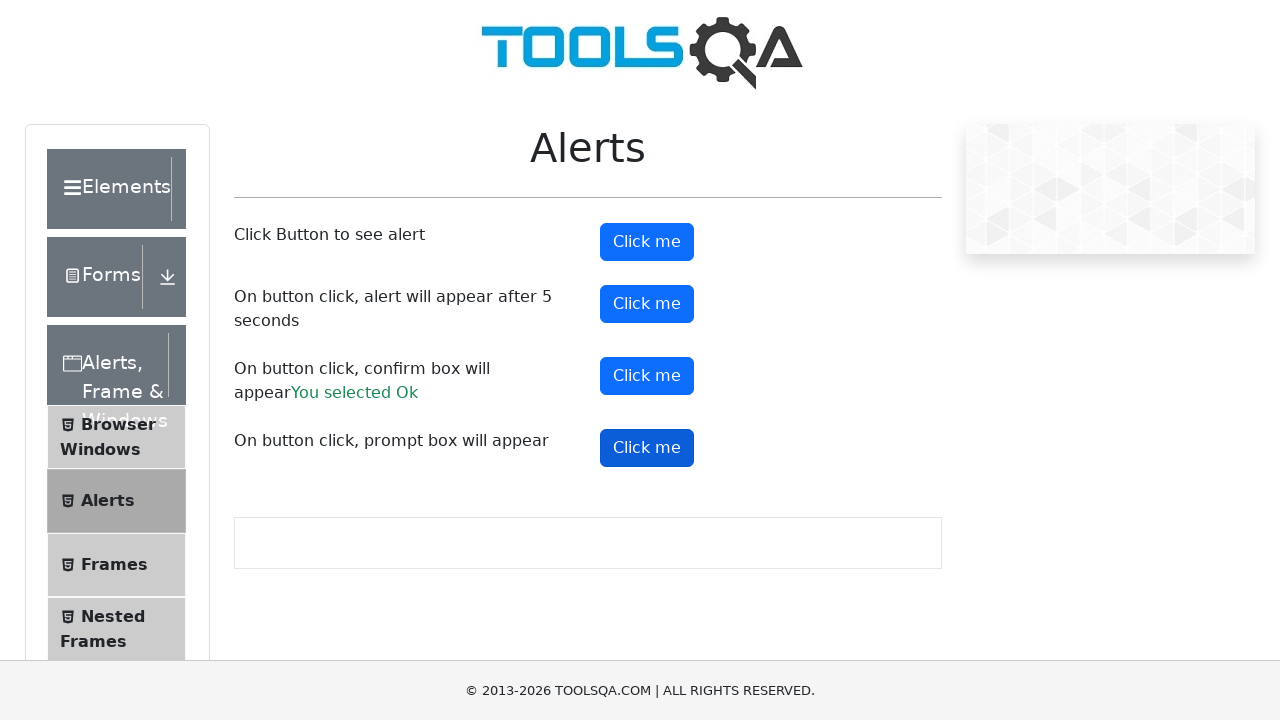

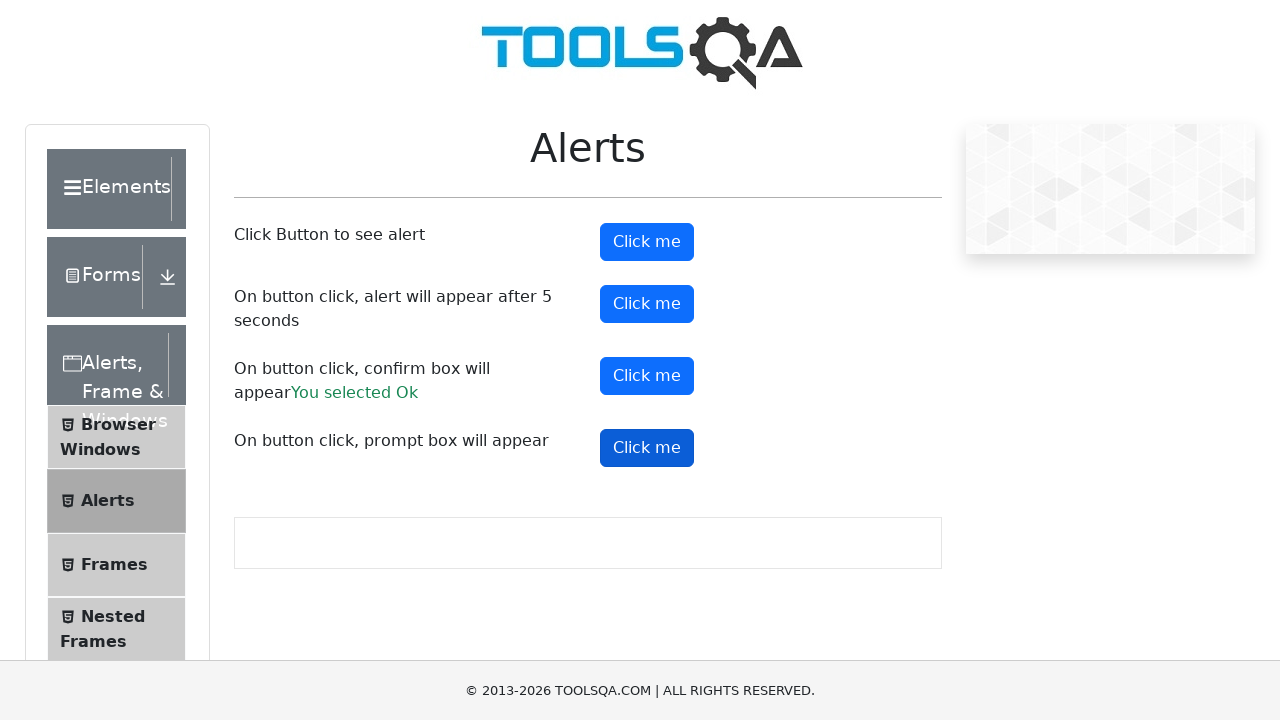